Tests filtering to display all todo items regardless of completion status

Starting URL: https://demo.playwright.dev/todomvc

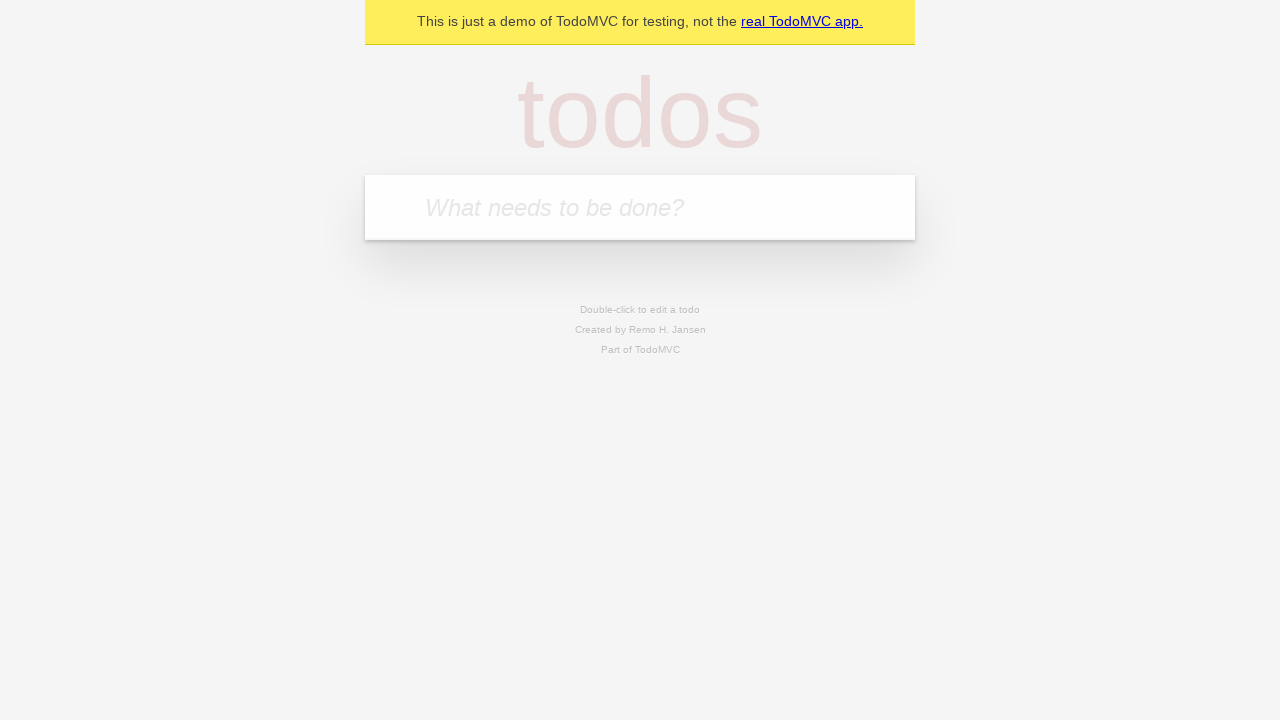

Filled new todo input with 'buy some cheese' on .new-todo
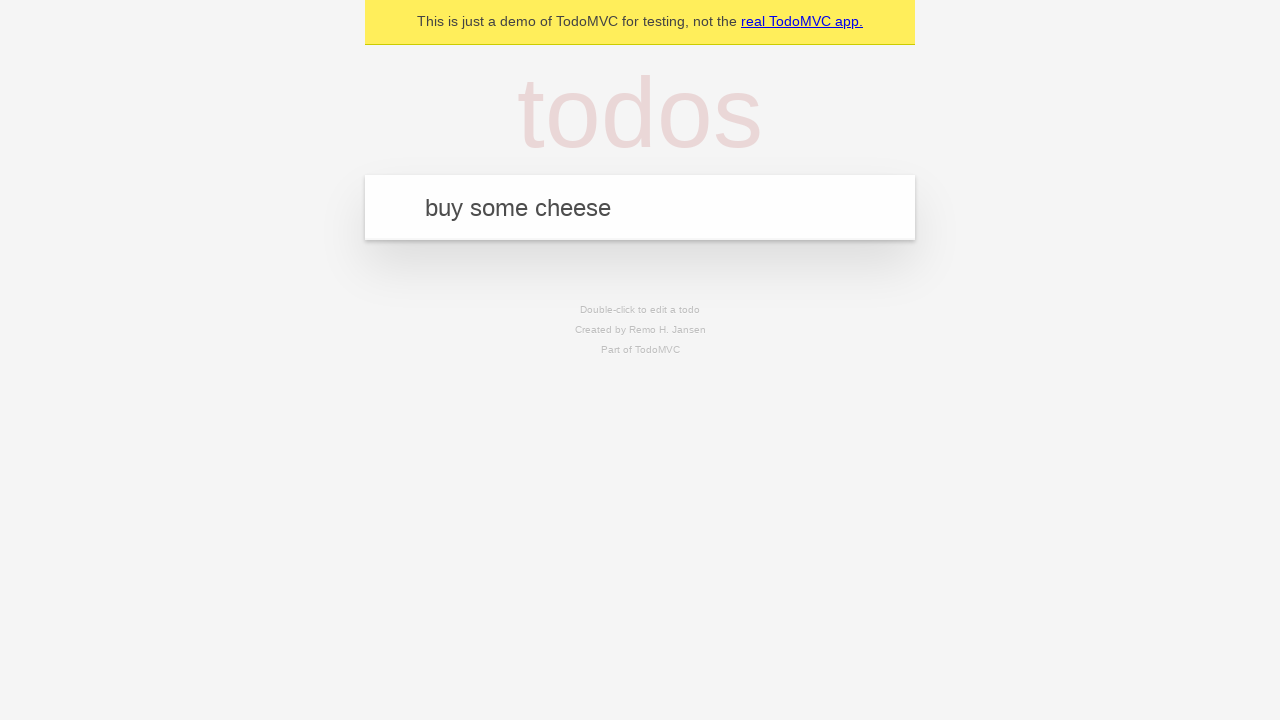

Pressed Enter to create first todo item on .new-todo
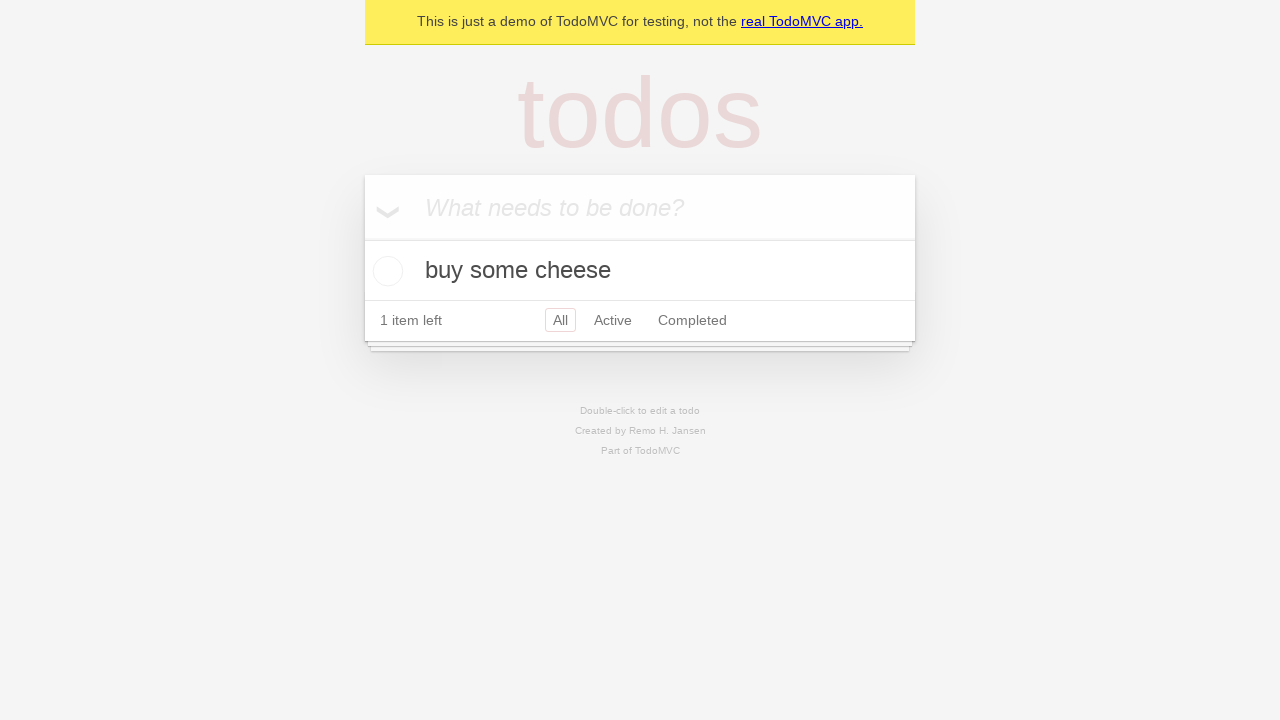

Filled new todo input with 'feed the cat' on .new-todo
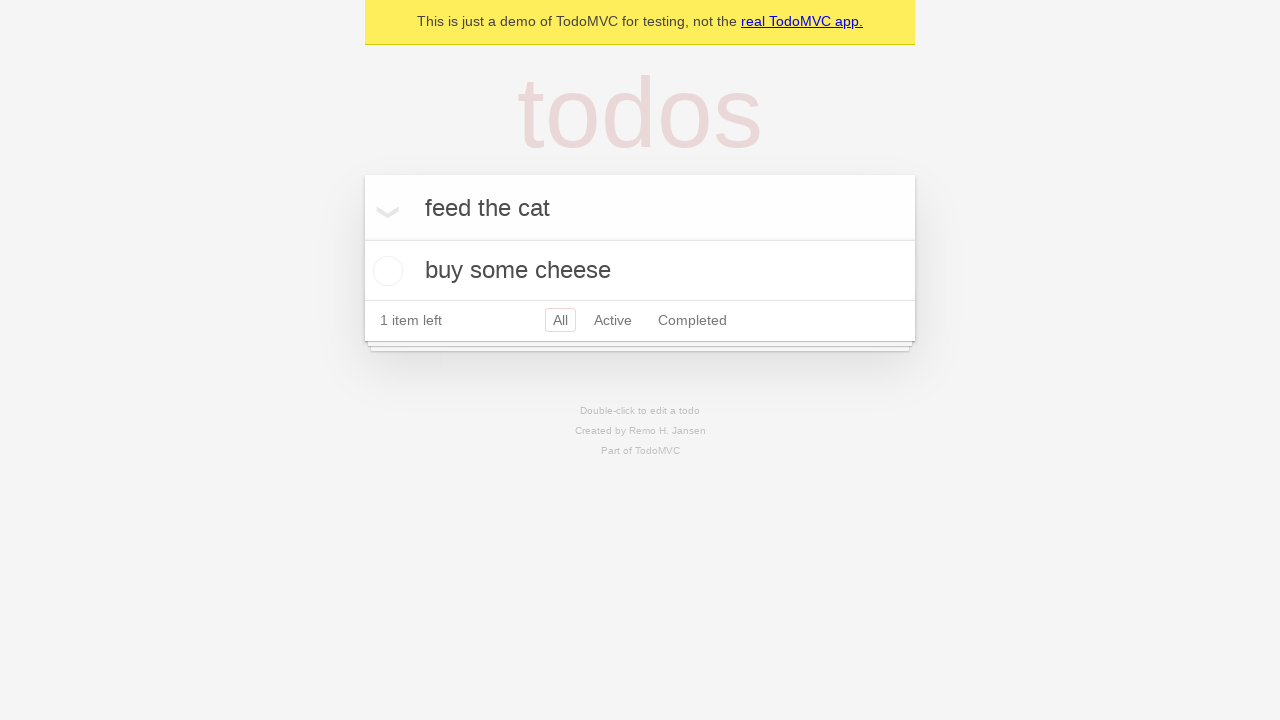

Pressed Enter to create second todo item on .new-todo
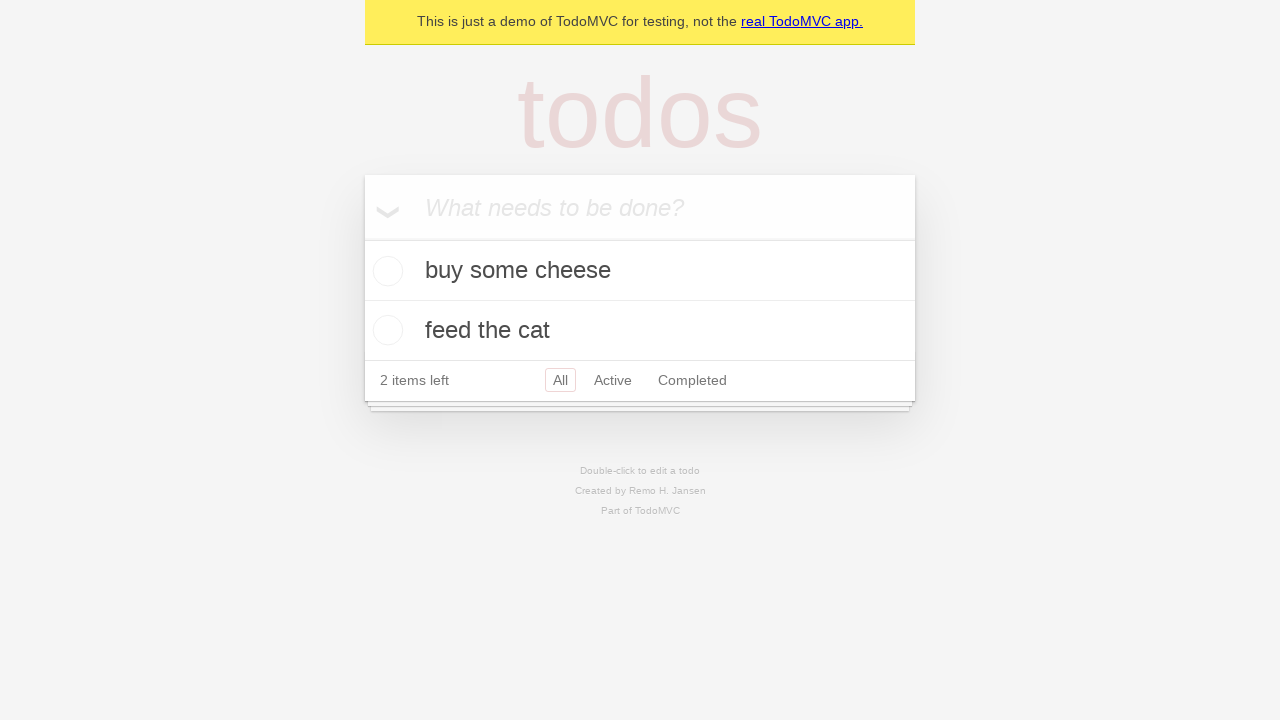

Filled new todo input with 'book a doctors appointment' on .new-todo
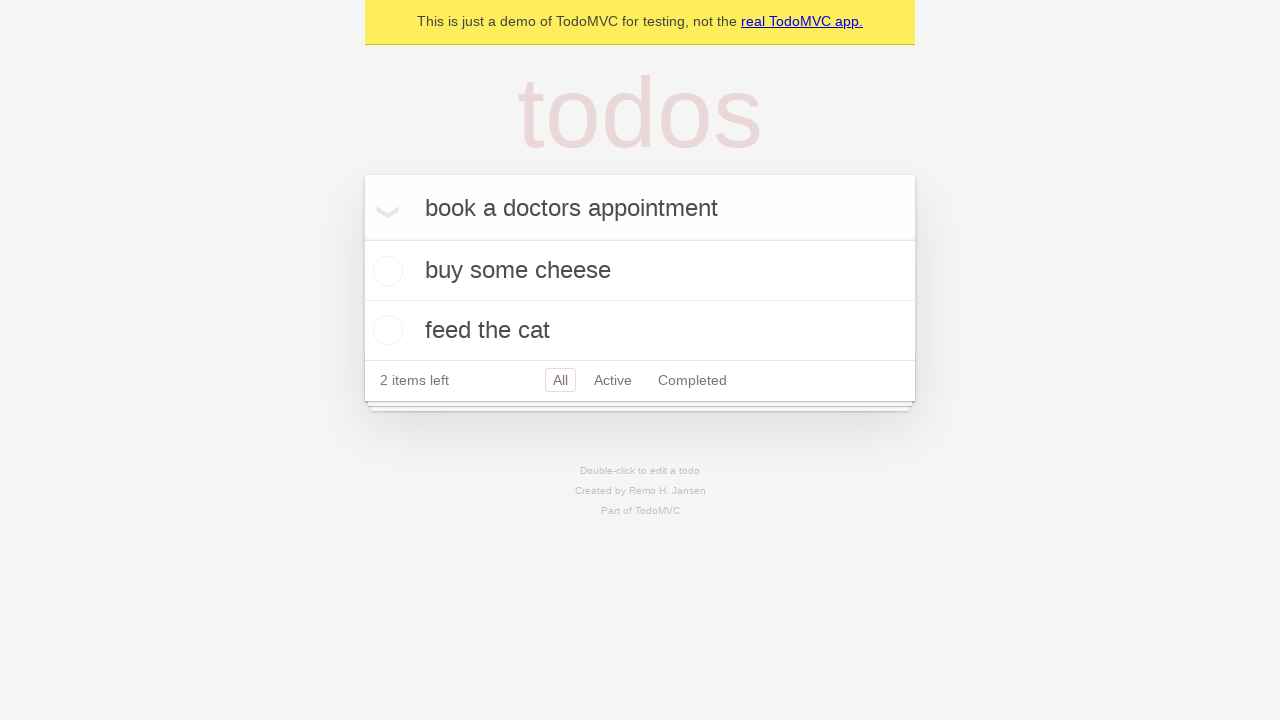

Pressed Enter to create third todo item on .new-todo
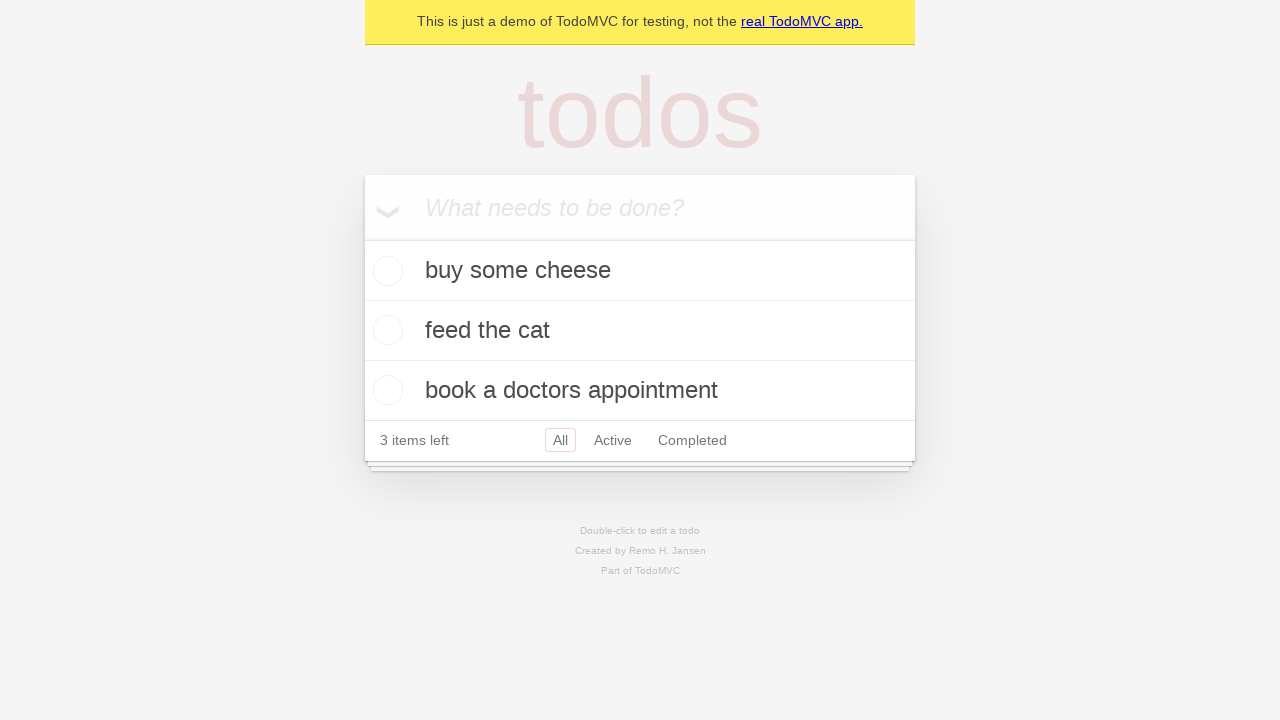

Checked second todo item as completed at (385, 330) on .todo-list li .toggle >> nth=1
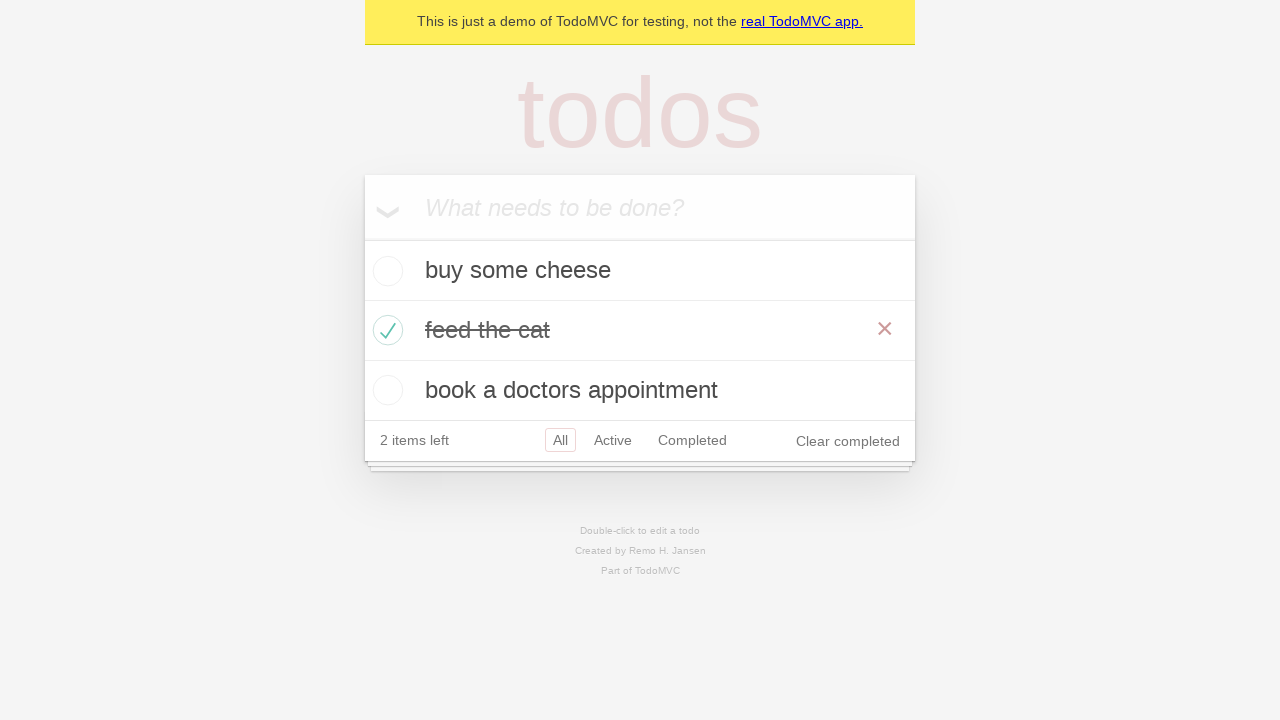

Clicked Active filter to display only uncompleted items at (613, 440) on .filters >> text=Active
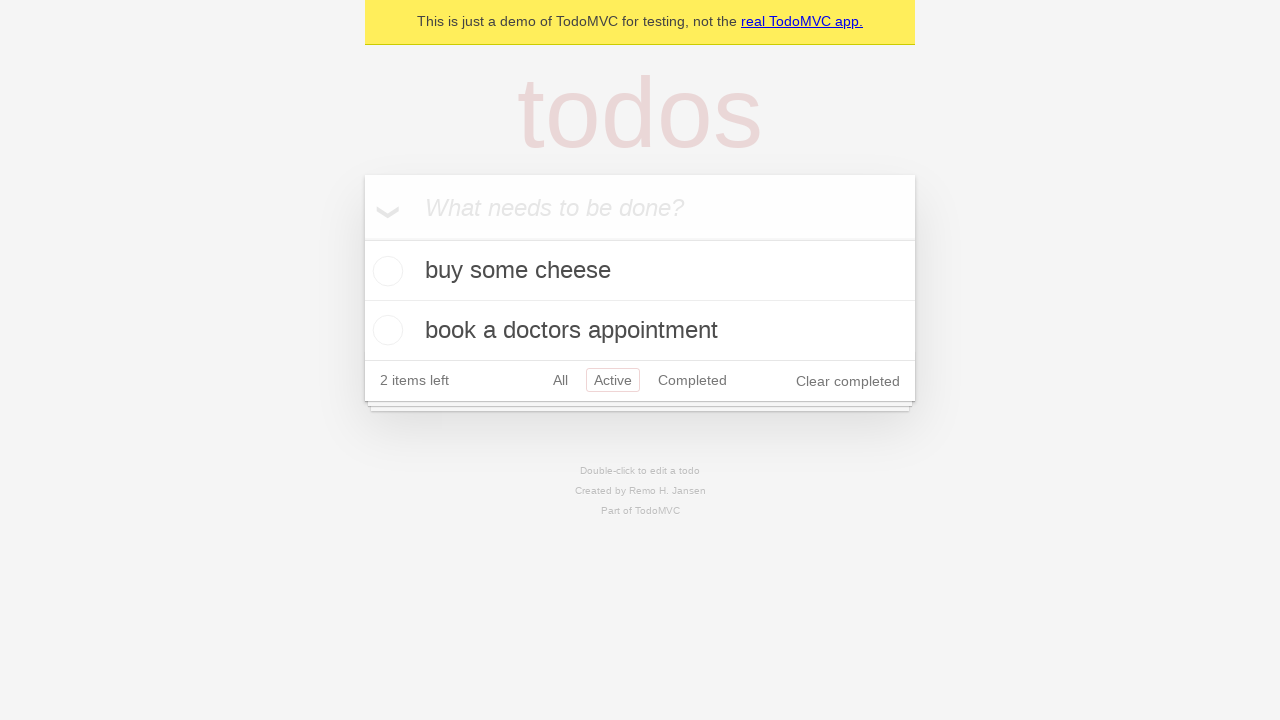

Clicked Completed filter to display only completed items at (692, 380) on .filters >> text=Completed
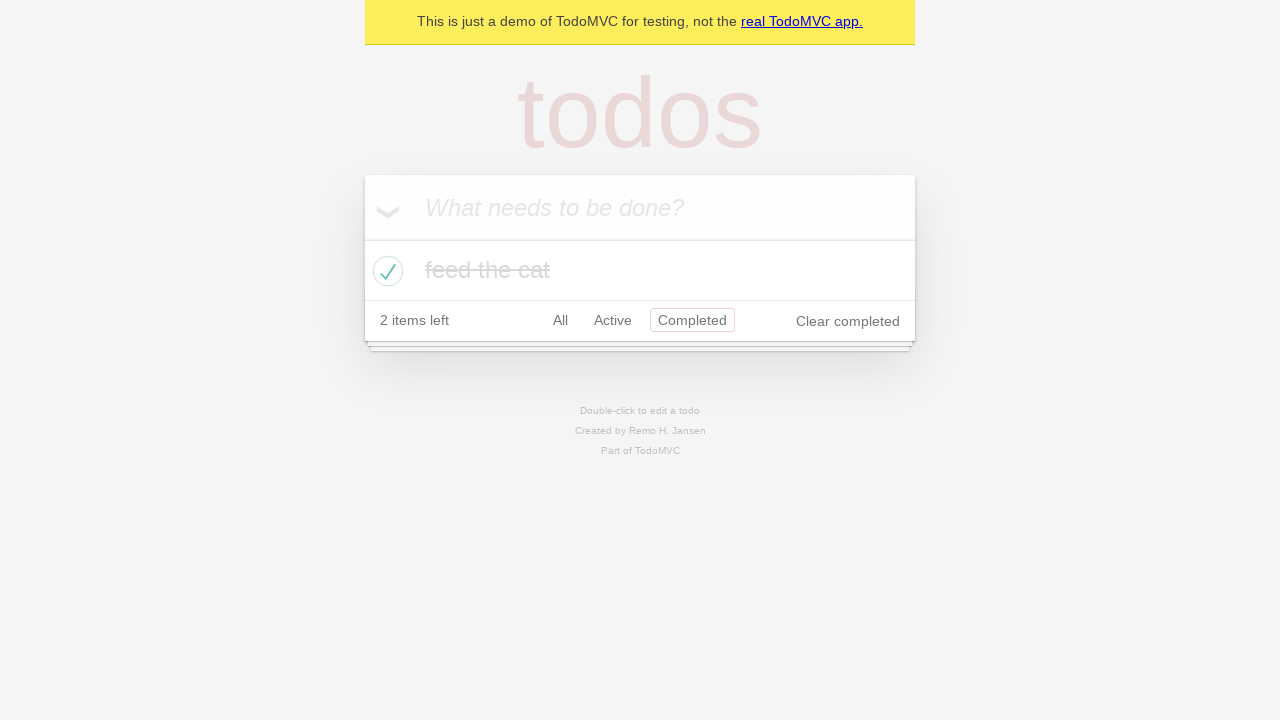

Clicked All filter to display all todo items regardless of completion status at (560, 320) on .filters >> text=All
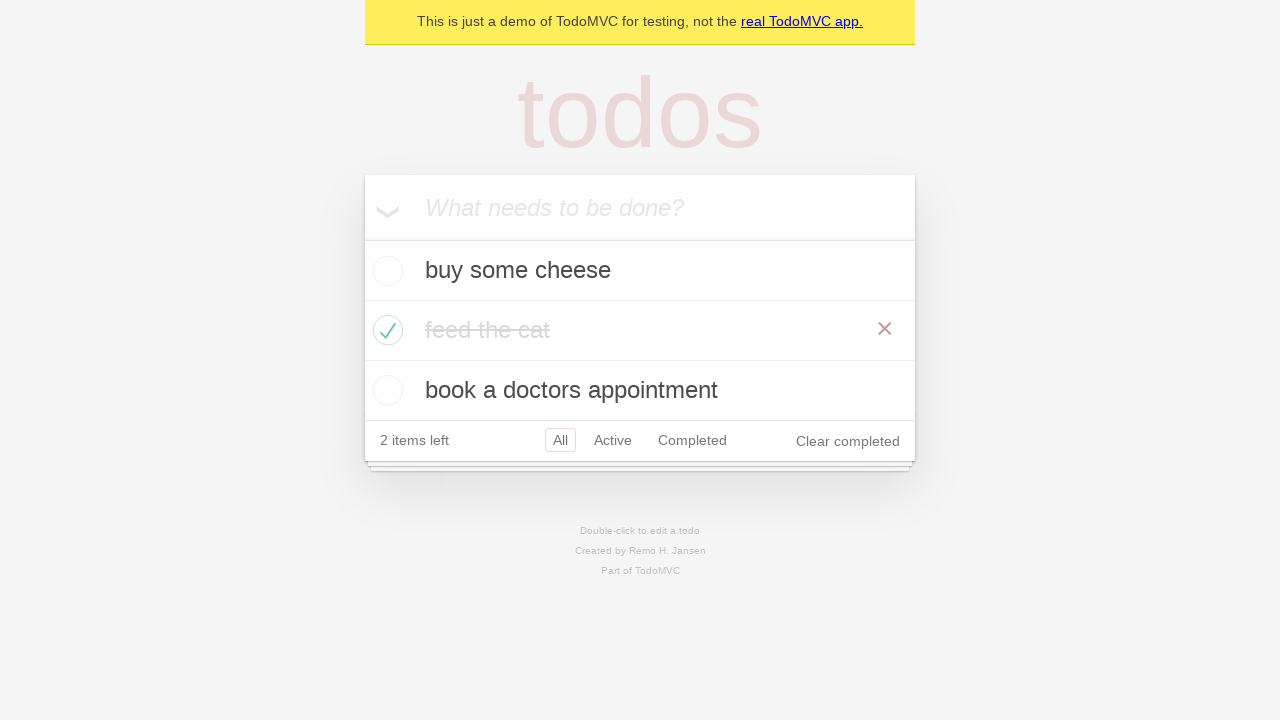

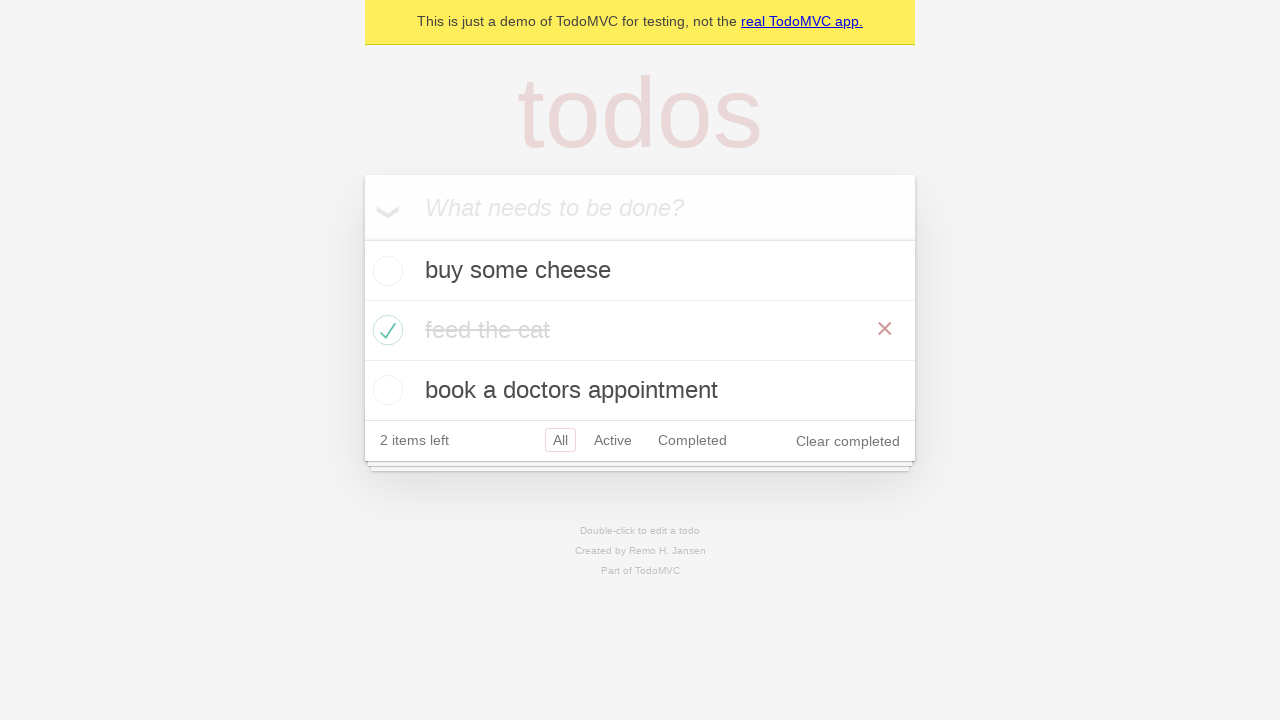